Tests drag and drop functionality on jQuery UI demo page by dragging an element to a drop zone, then navigates to the Selectable section

Starting URL: https://jqueryui.com/droppable/

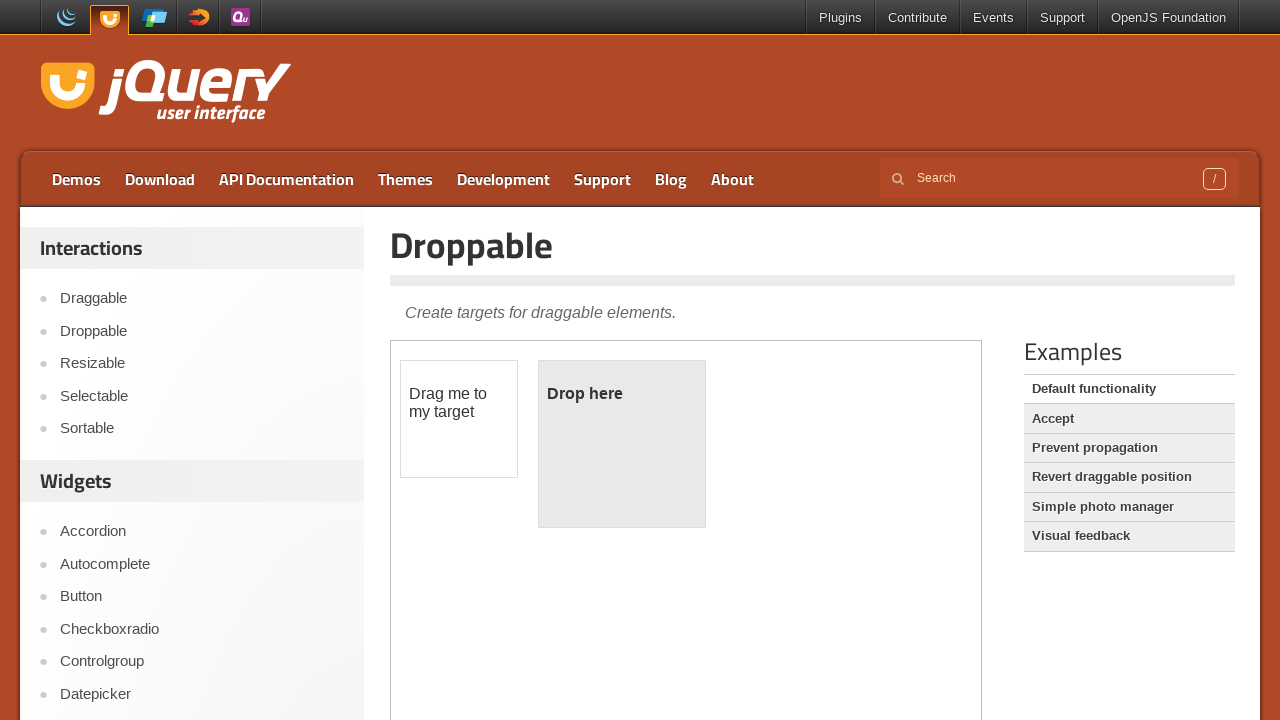

Located the first iframe containing the drag and drop demo
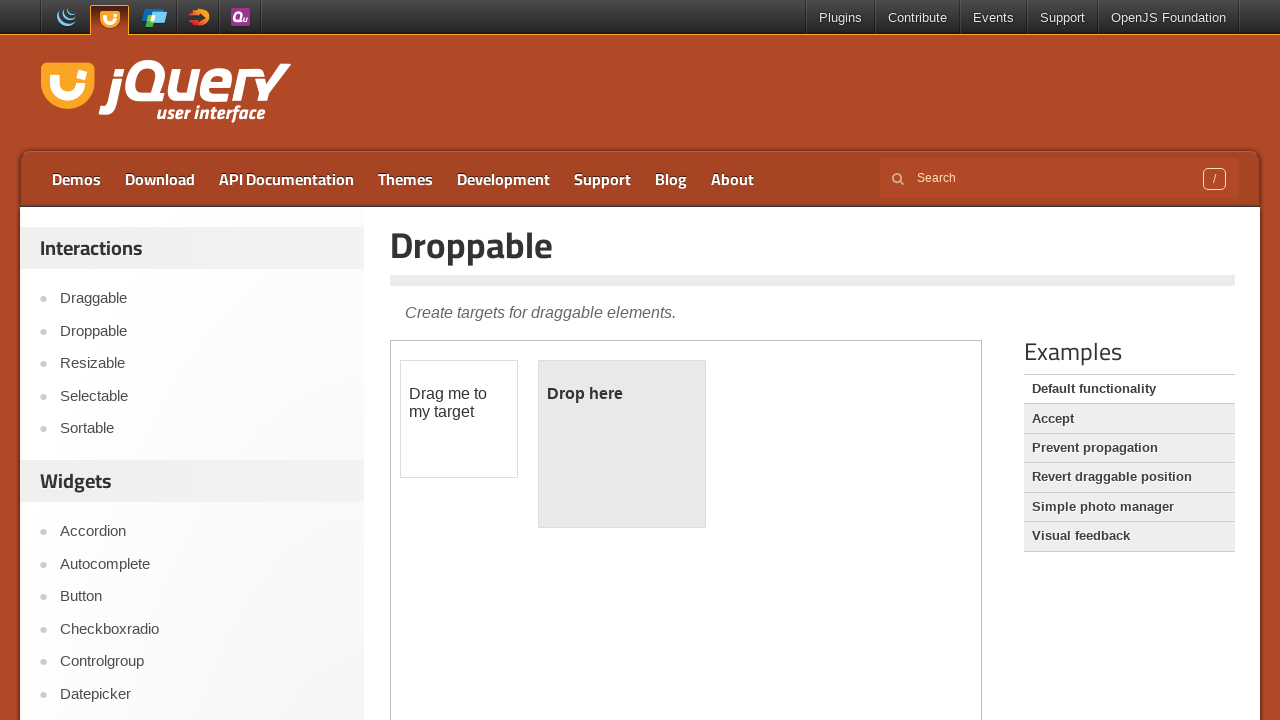

Located the draggable element
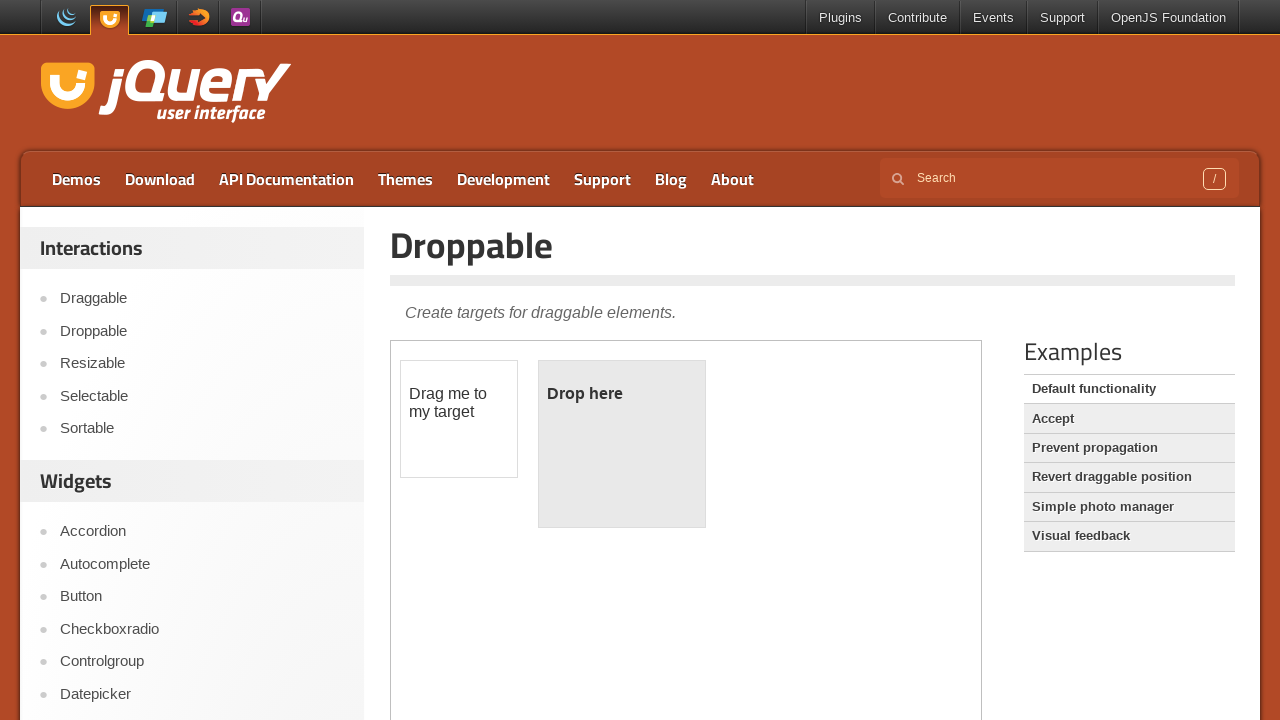

Located the droppable zone element
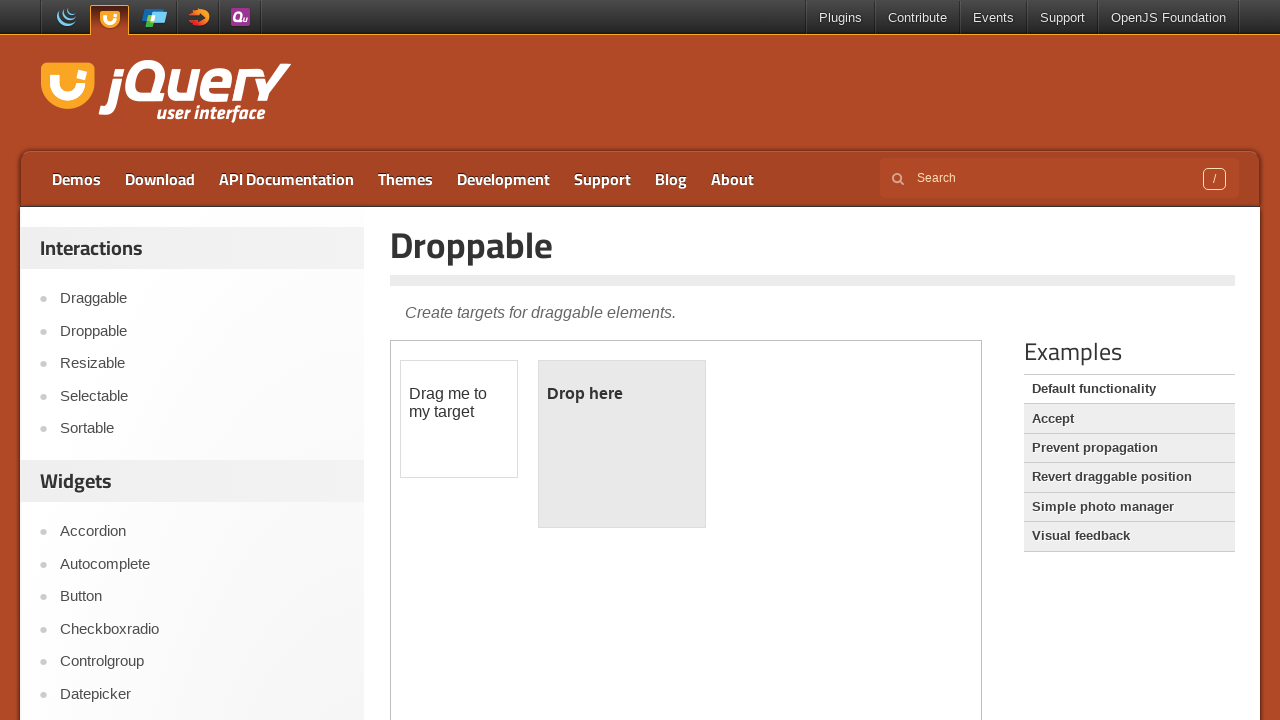

Dragged the draggable element to the droppable zone at (622, 444)
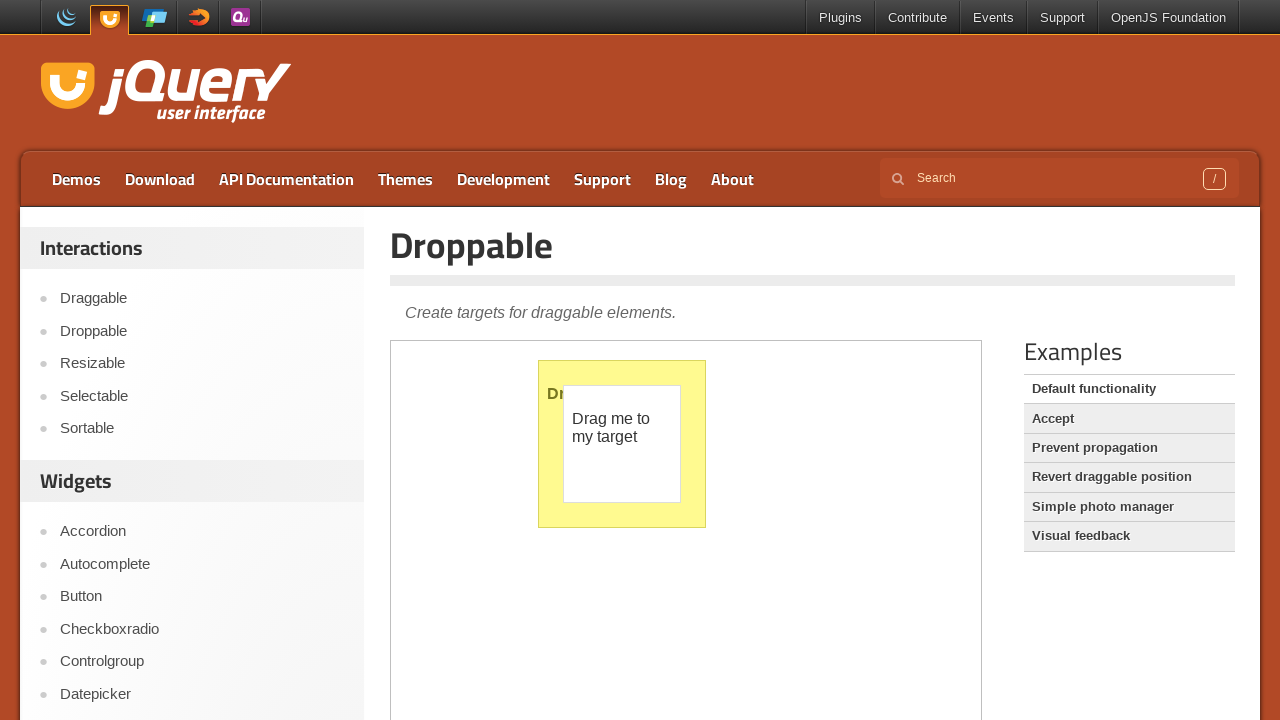

Clicked on the Selectable link to navigate to Selectable section at (202, 396) on xpath=//a[text()='Selectable']
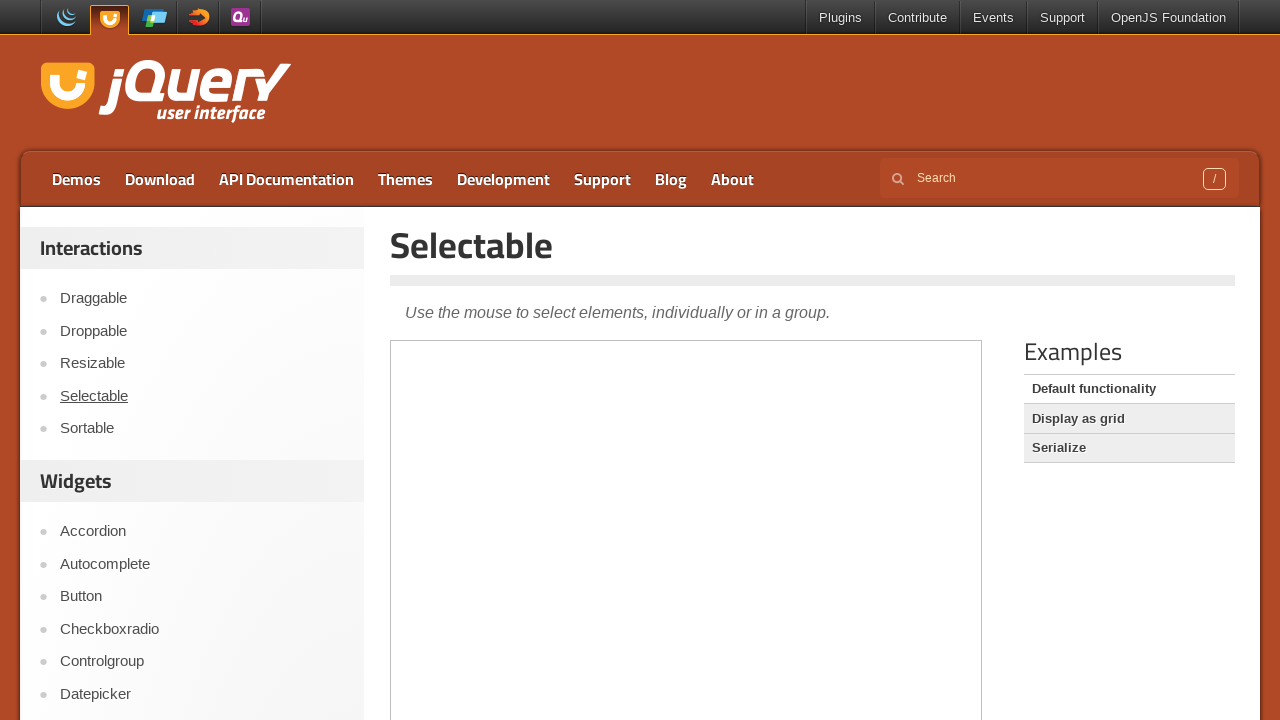

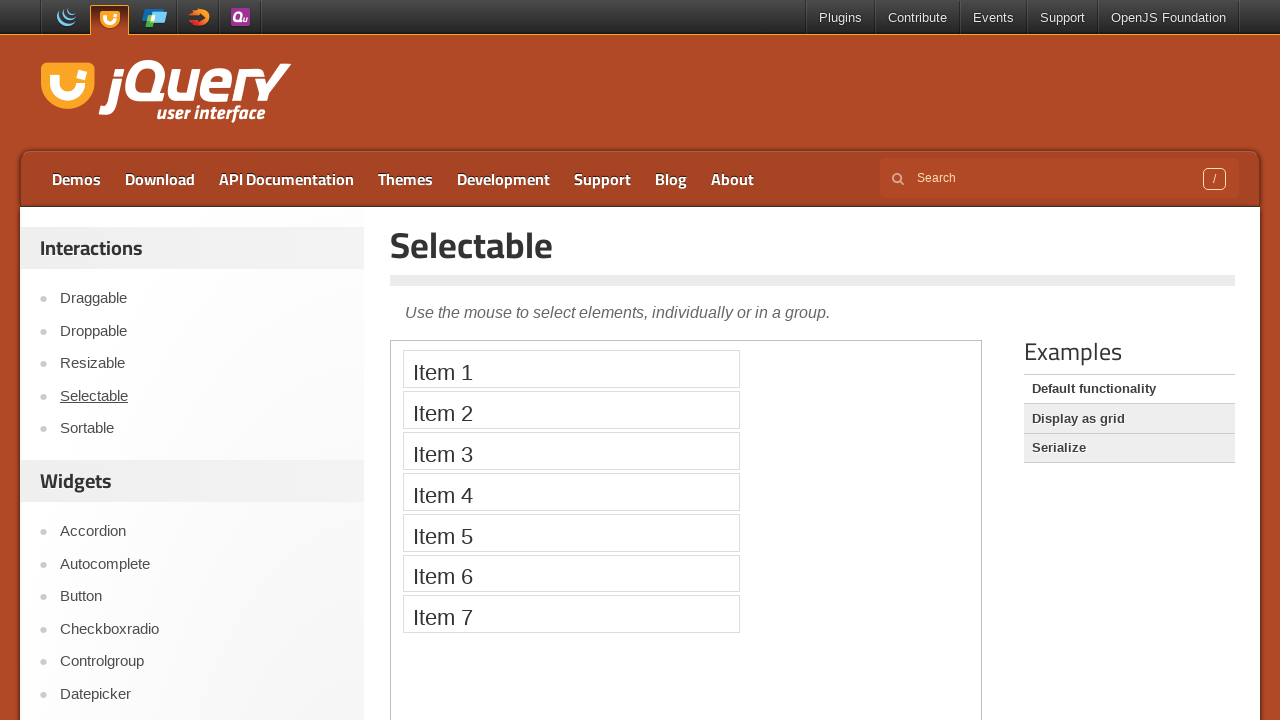